Tests various easter egg inputs including 42, "bug", 666, and 13 to verify special behavior responses in the form

Starting URL: https://kristinek.github.io/site/tasks/enter_a_number

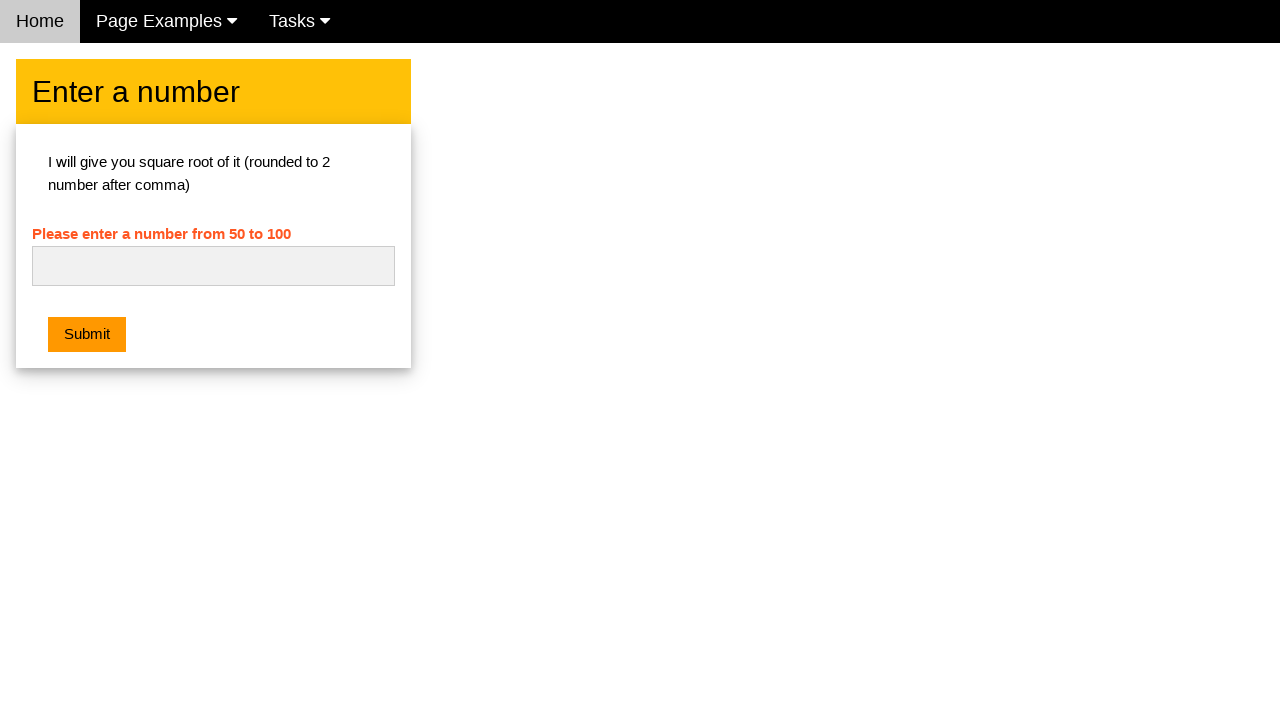

Filled number field with easter egg value '42' on #numb
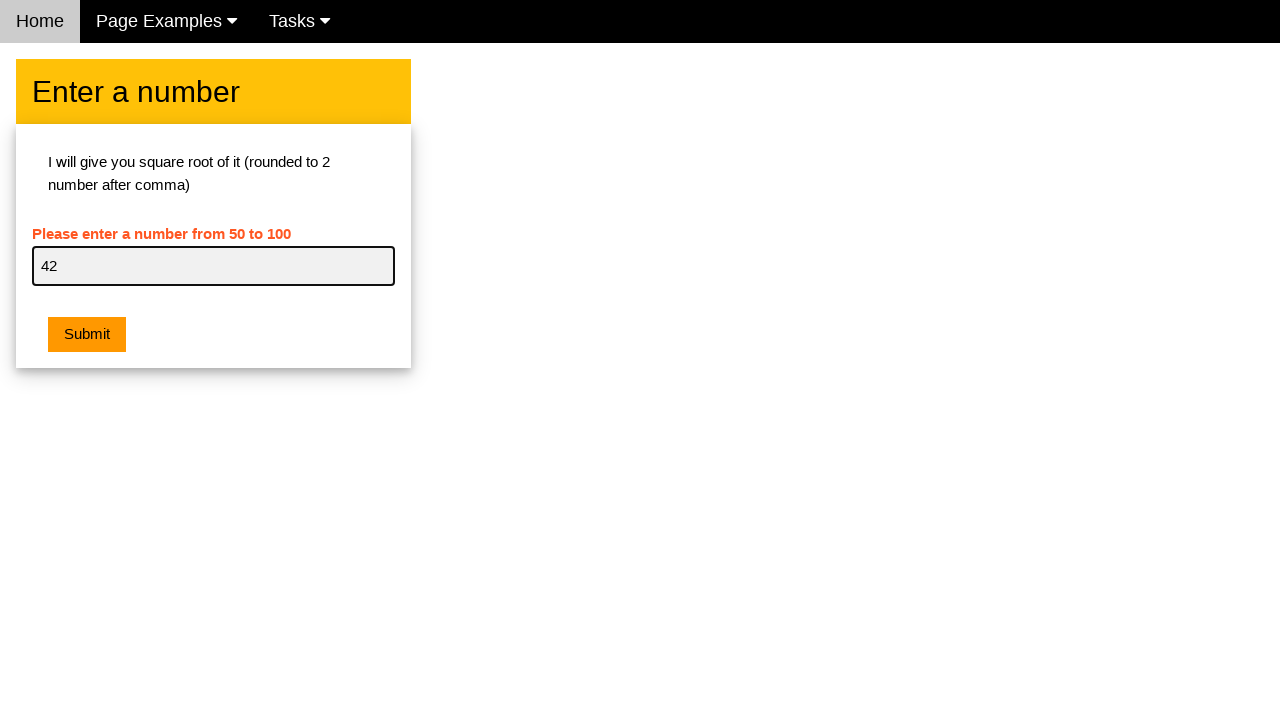

Clicked Submit button to test 42 easter egg at (87, 335) on xpath=//button[text()='Submit']
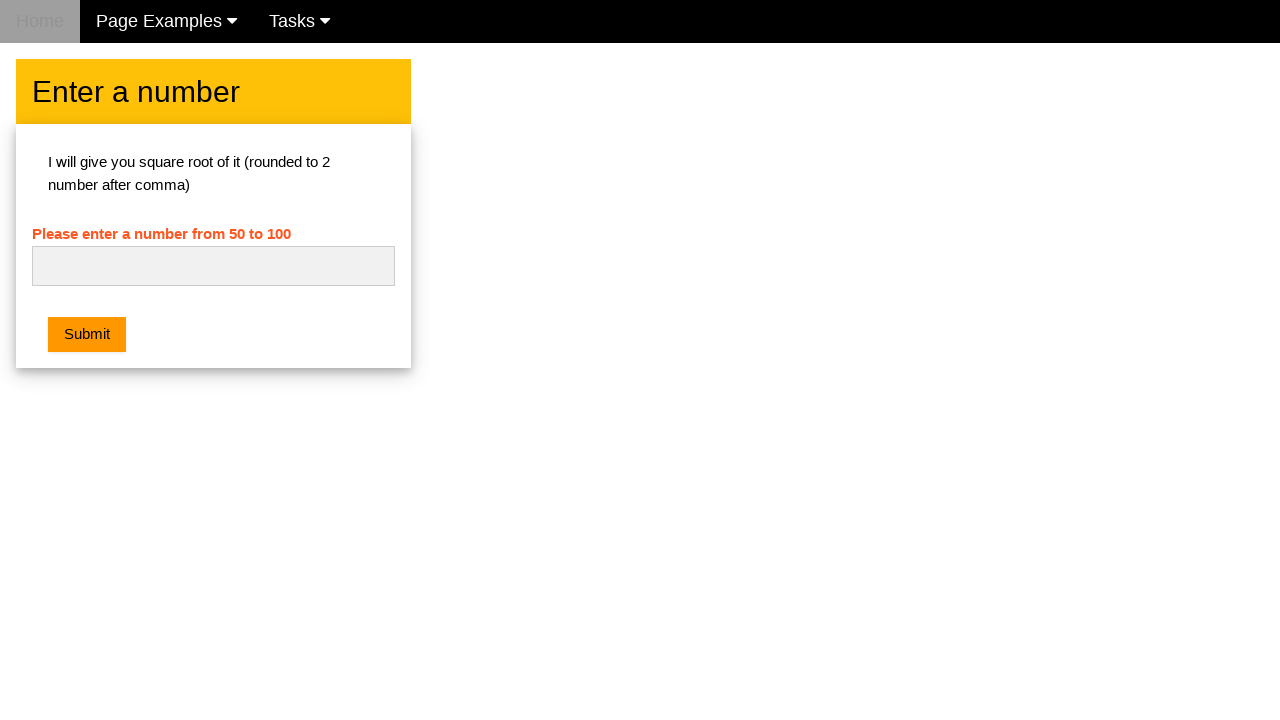

Set up dialog handler to accept alerts
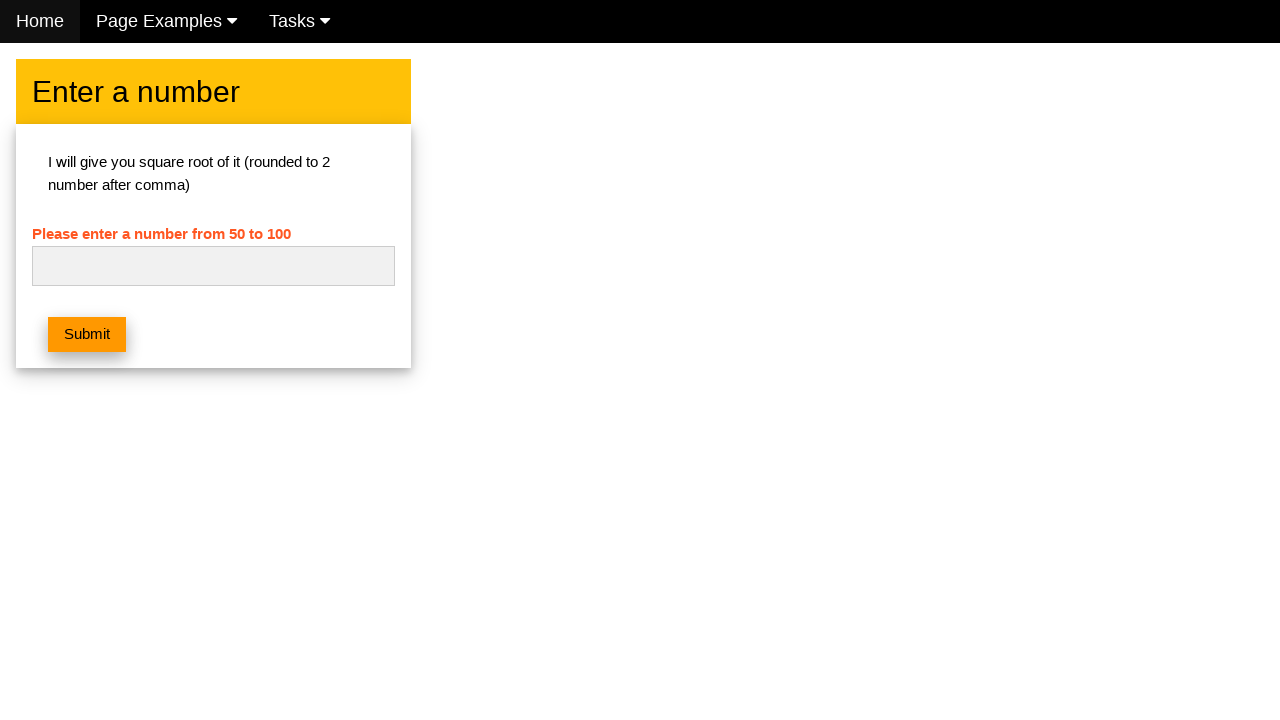

Waited for form to be cleared after 42 easter egg response
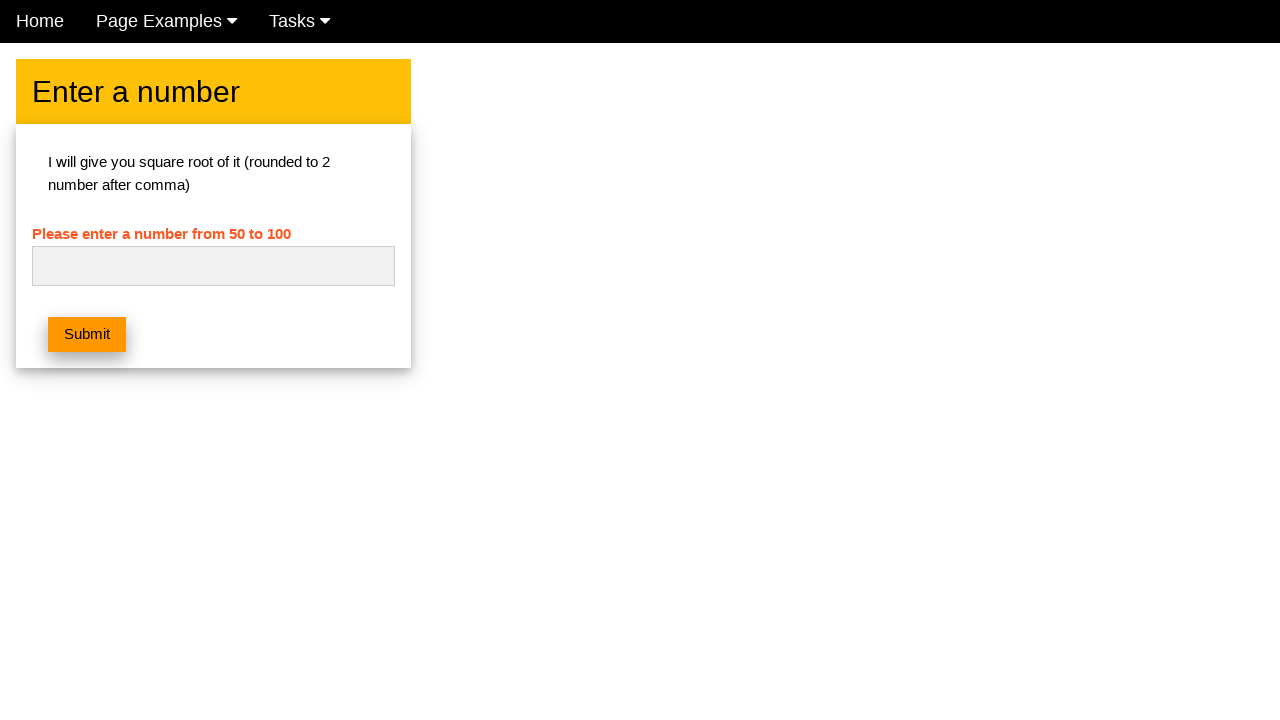

Reloaded page to test 'bug' easter egg
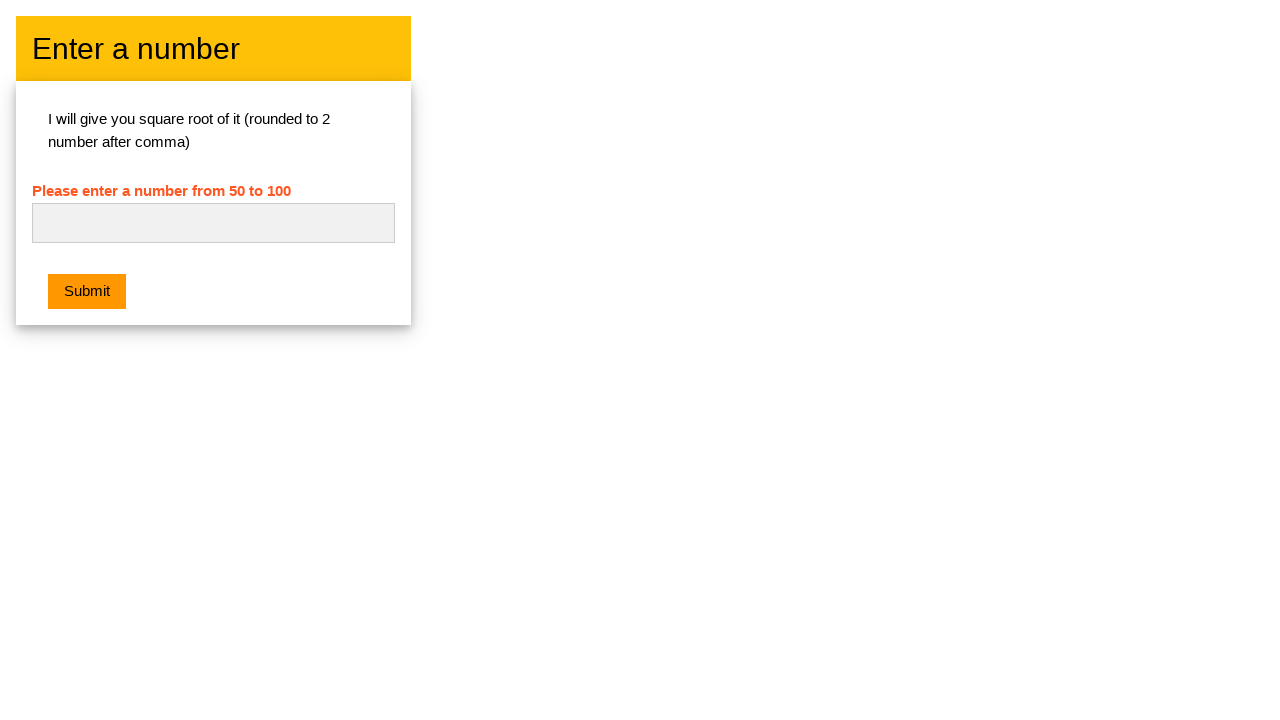

Filled number field with easter egg value 'bug' on #numb
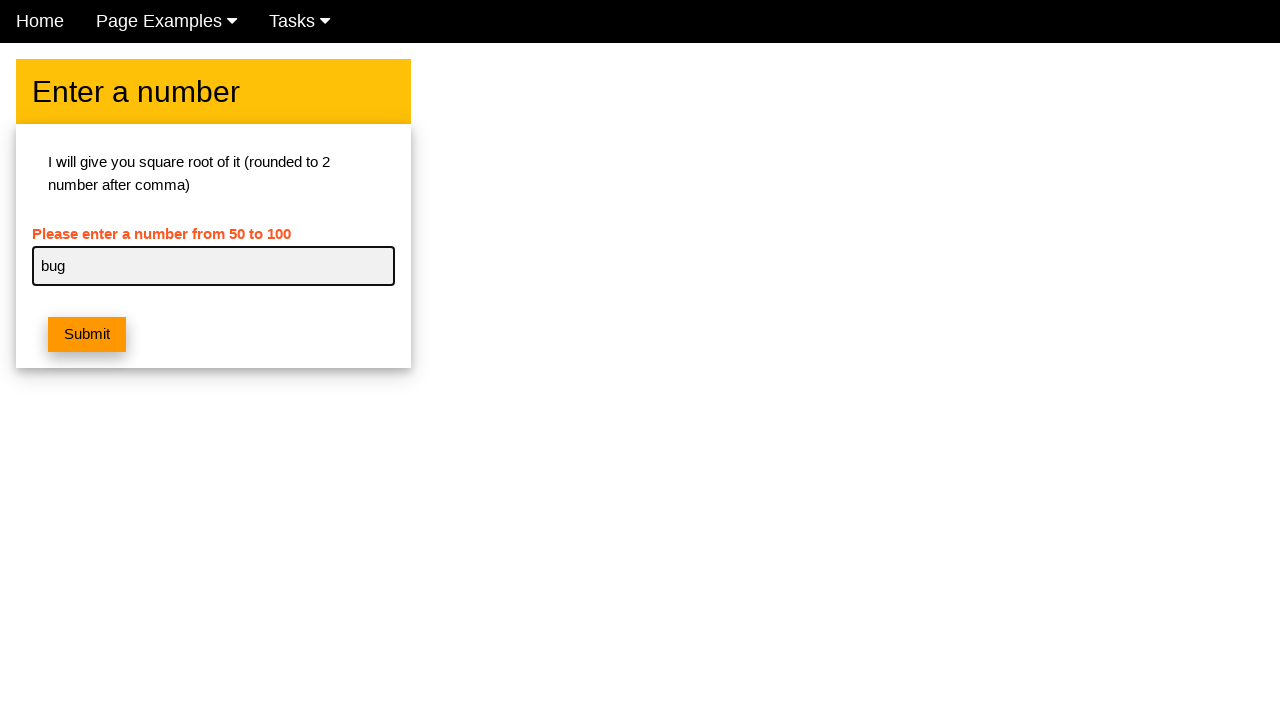

Clicked Submit button to test 'bug' easter egg at (87, 335) on xpath=//button[text()='Submit']
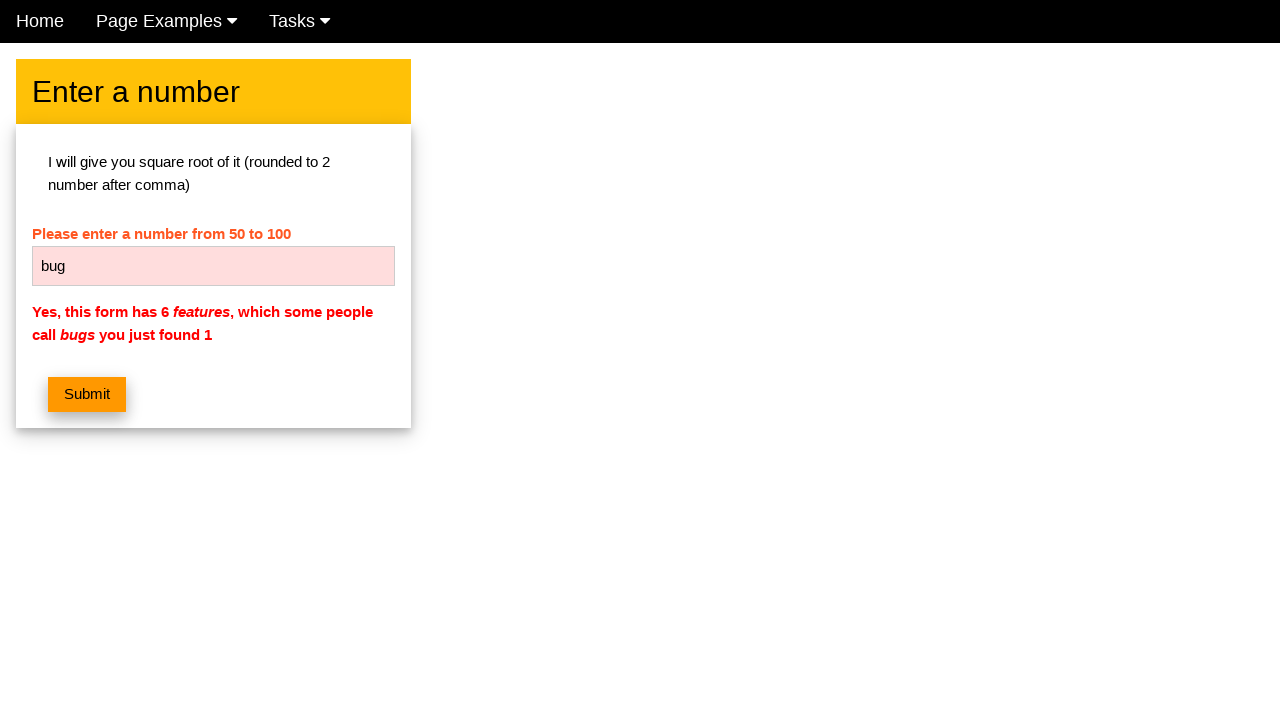

Verified error message displayed for 'bug' easter egg
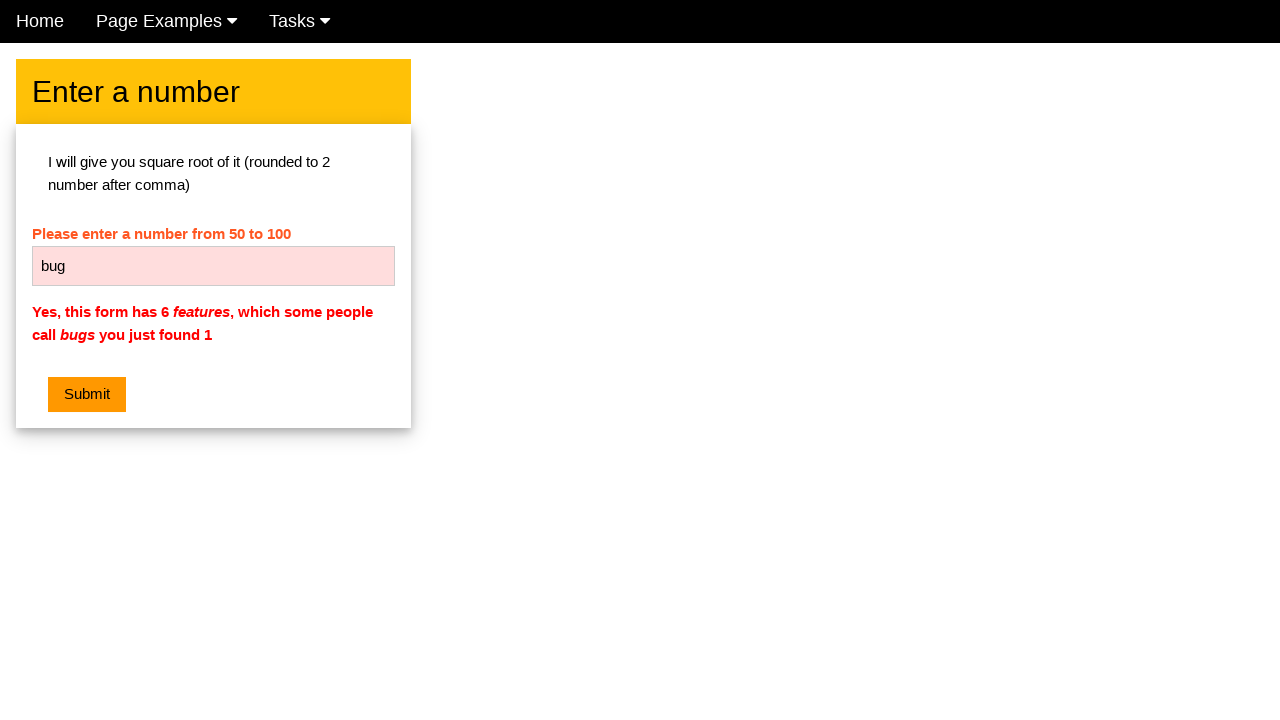

Reloaded page to test 666 easter egg
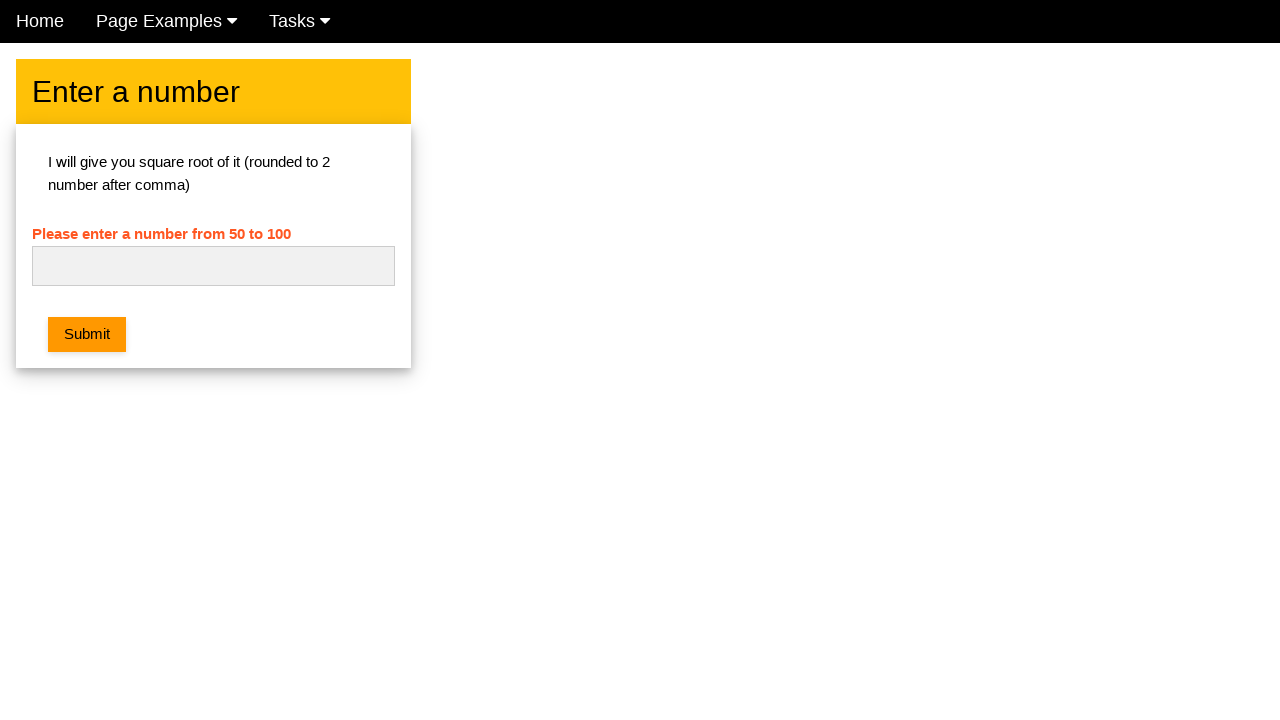

Filled number field with easter egg value '666' on #numb
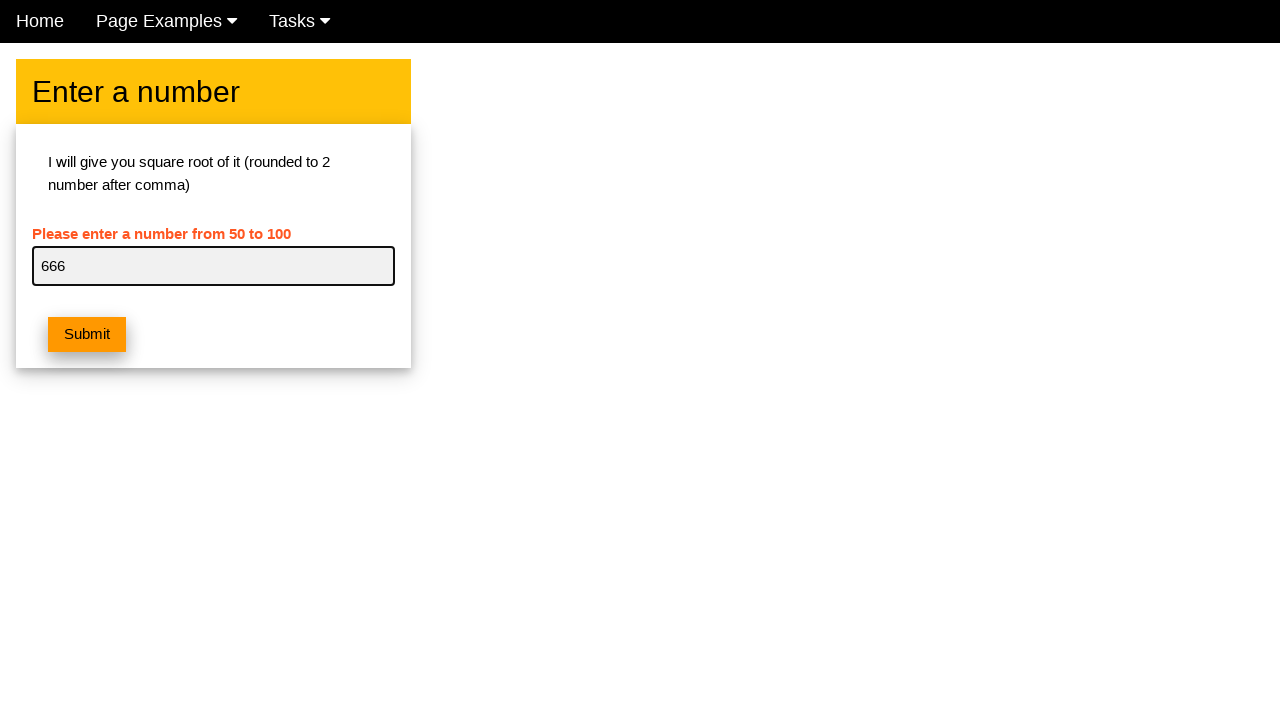

Clicked Submit button to test 666 easter egg at (87, 335) on xpath=//button[text()='Submit']
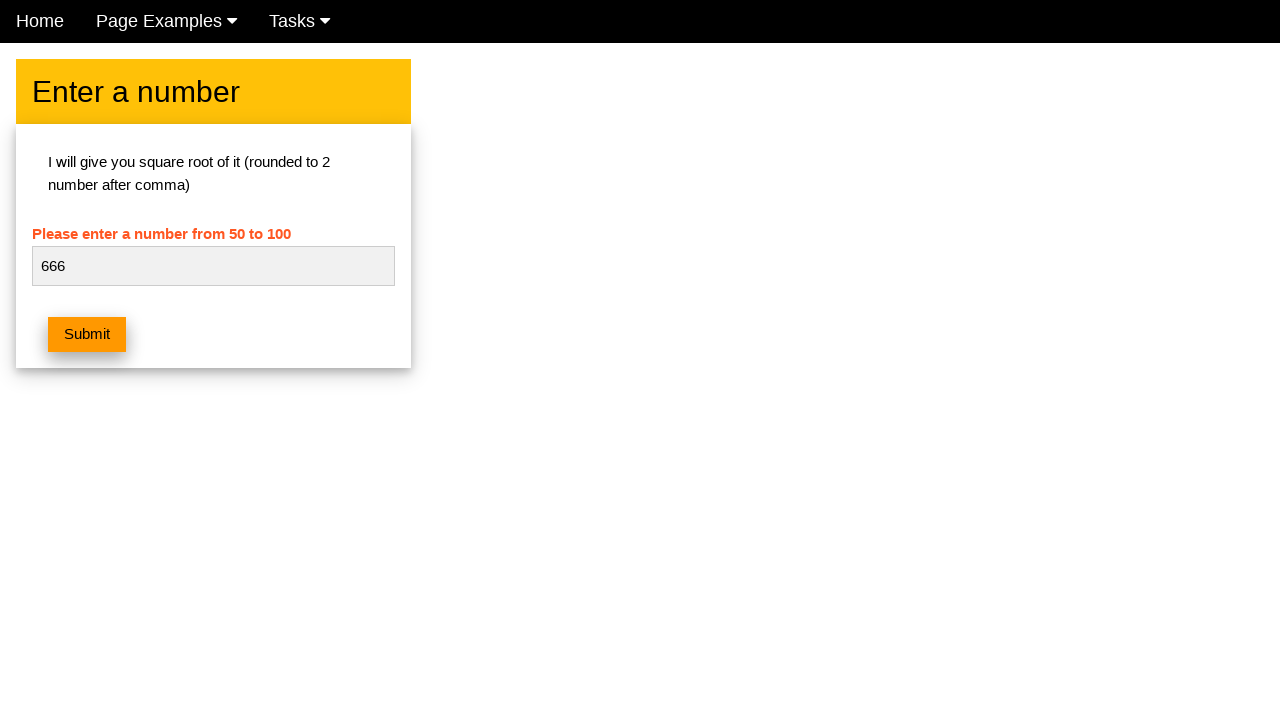

Reloaded page to test 13 easter egg
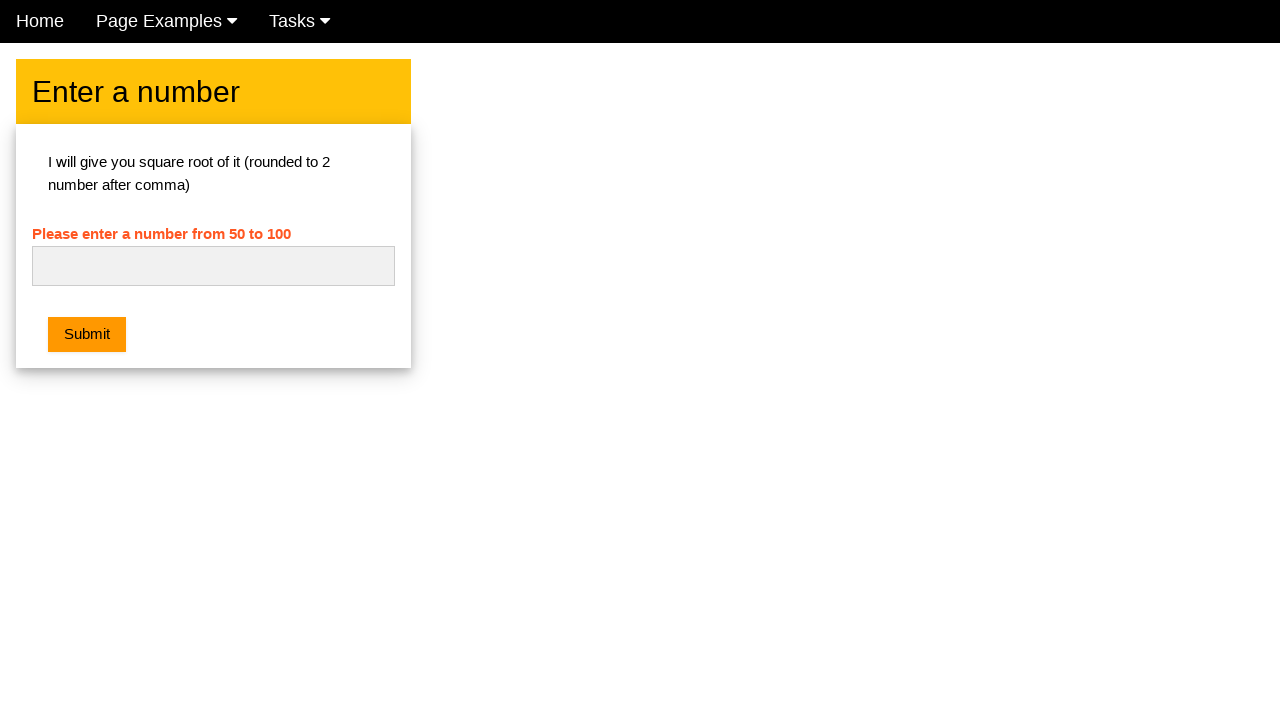

Filled number field with easter egg value '13' on #numb
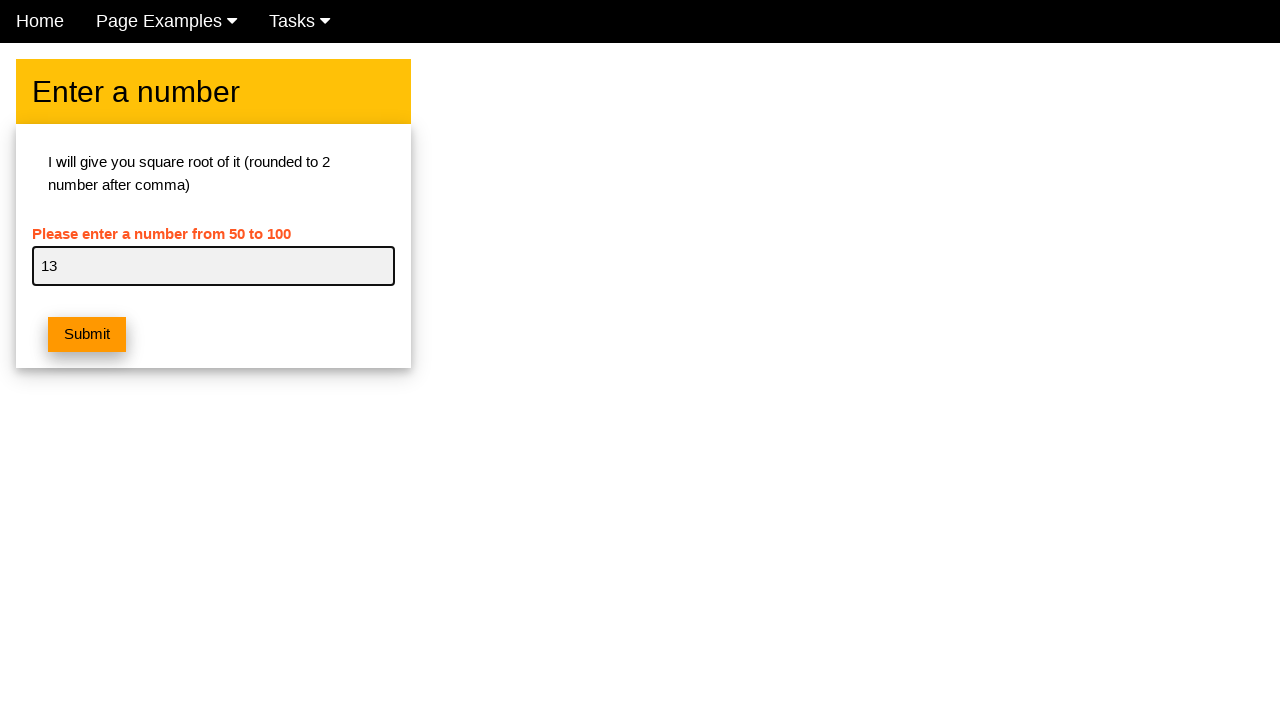

Clicked Submit button to test 13 easter egg at (87, 335) on xpath=//button[text()='Submit']
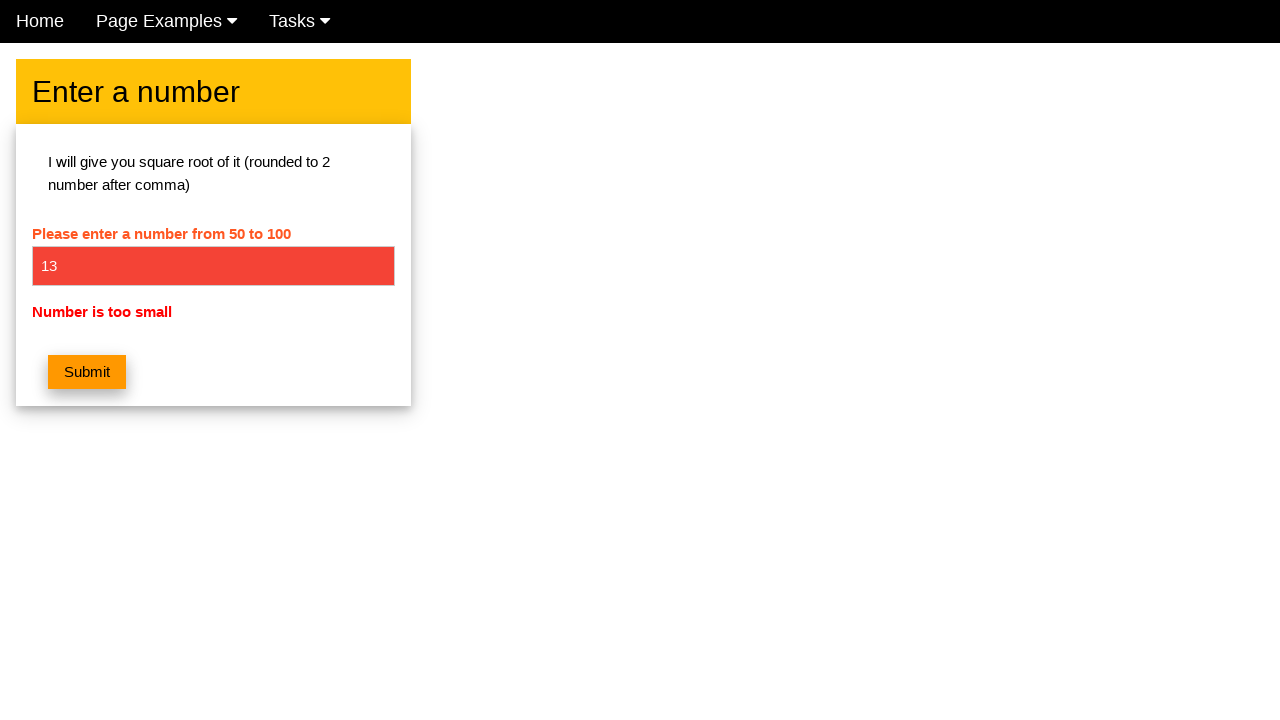

Verified error message displayed for 13 easter egg
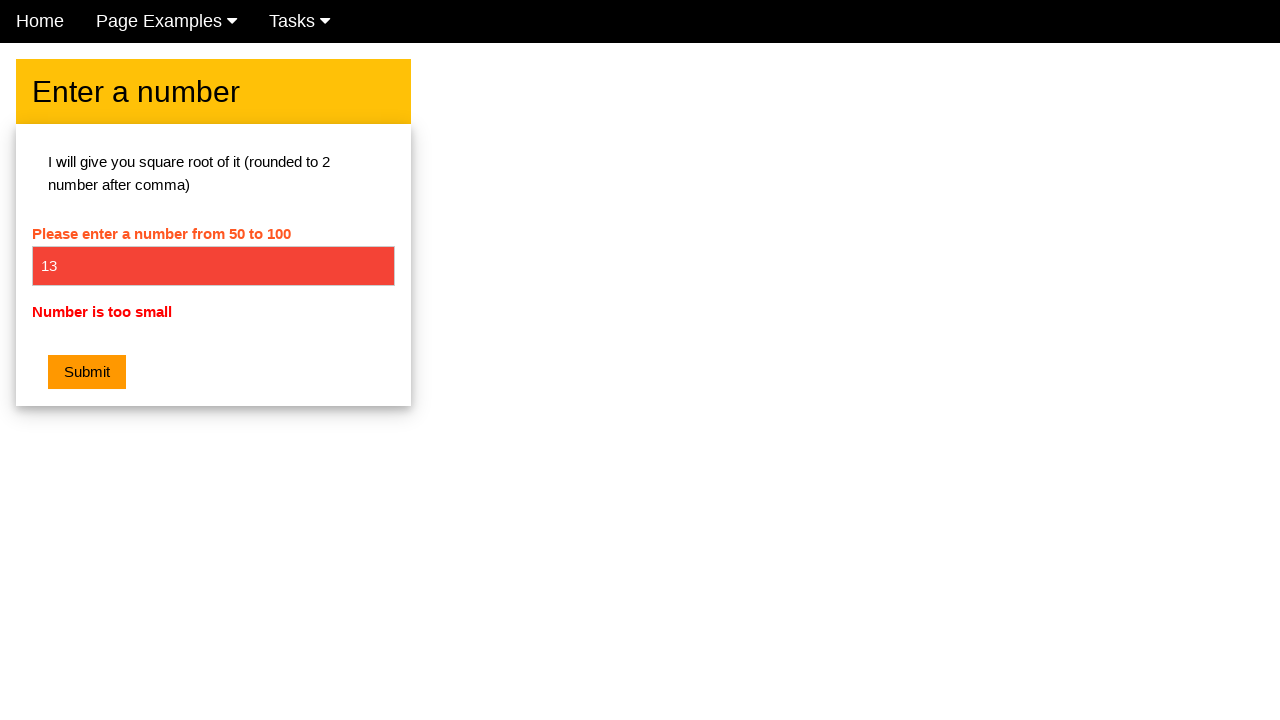

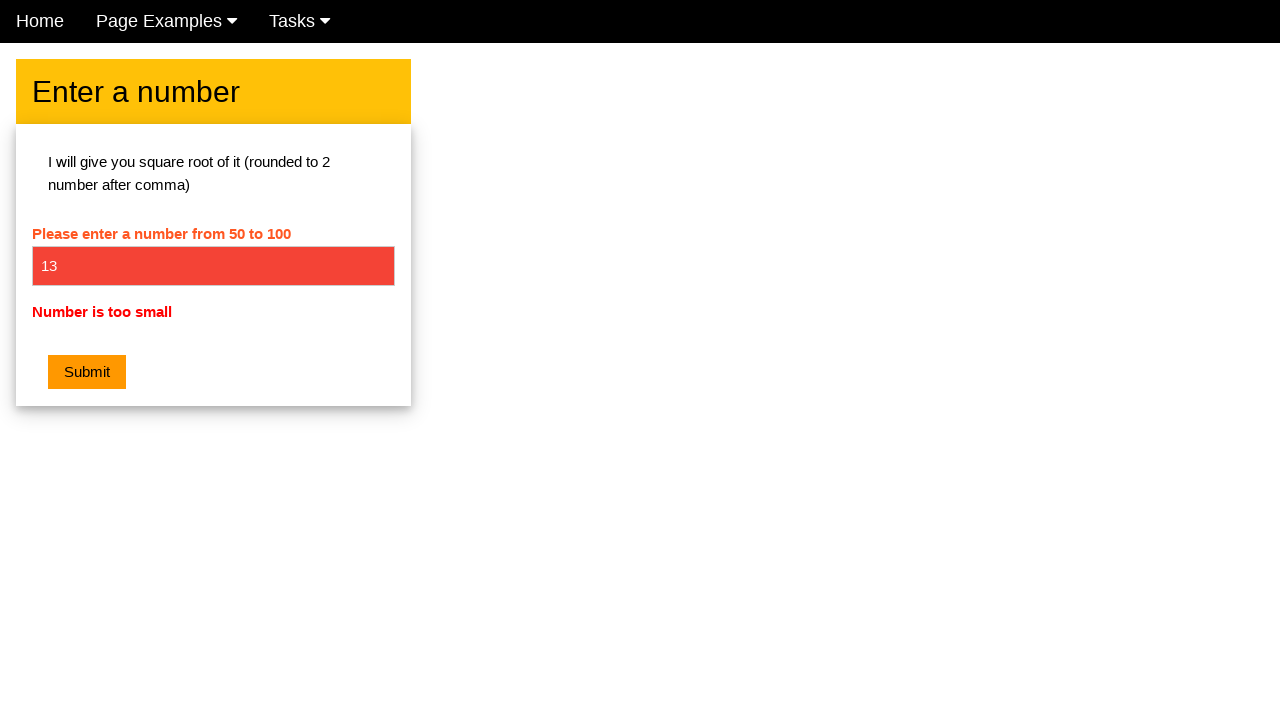